Tests enable/disable functionality by enabling a field, entering text, then disabling it

Starting URL: https://codenboxautomationlab.com/practice/

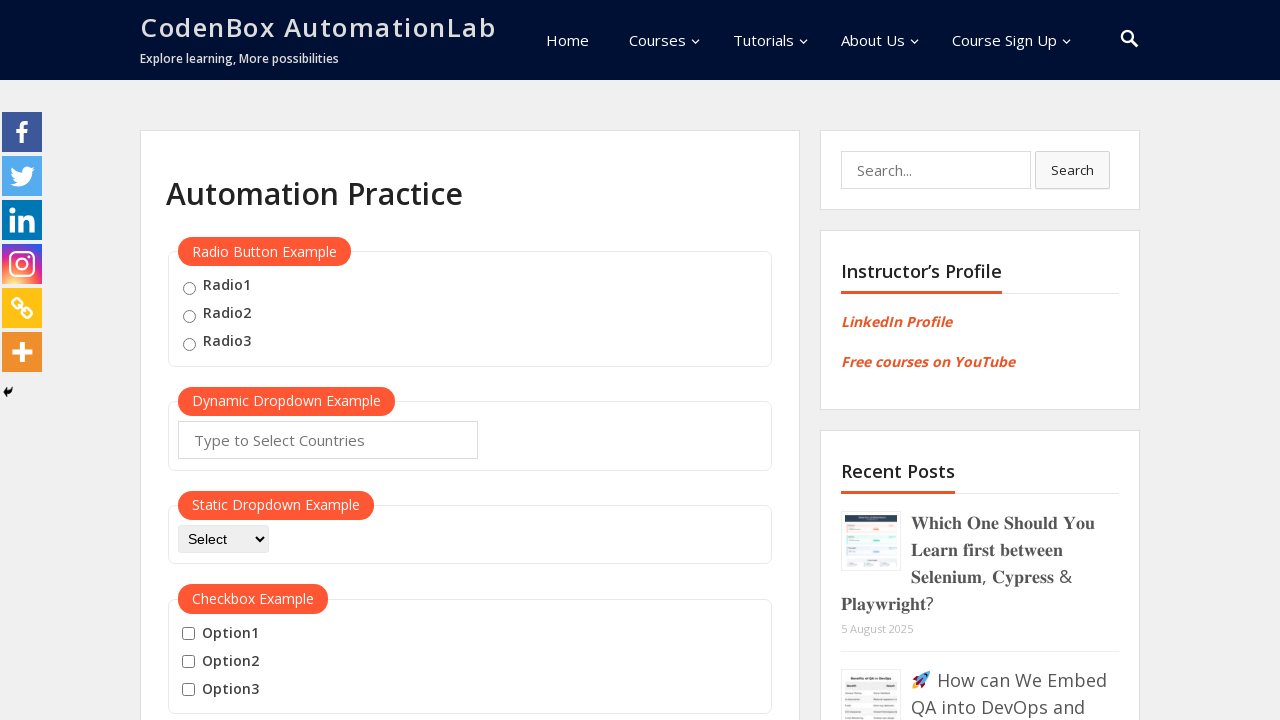

Scrolled to enable/disable section
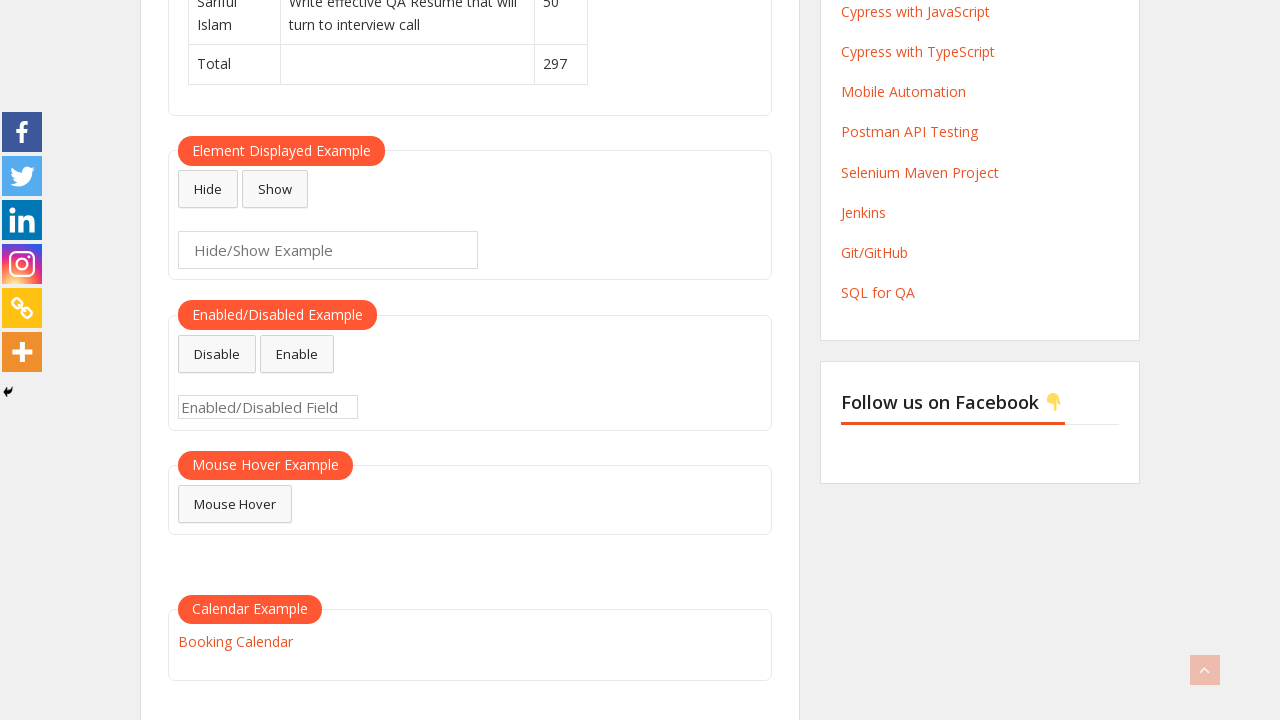

Clicked Enable button at (297, 354) on #enabled-button
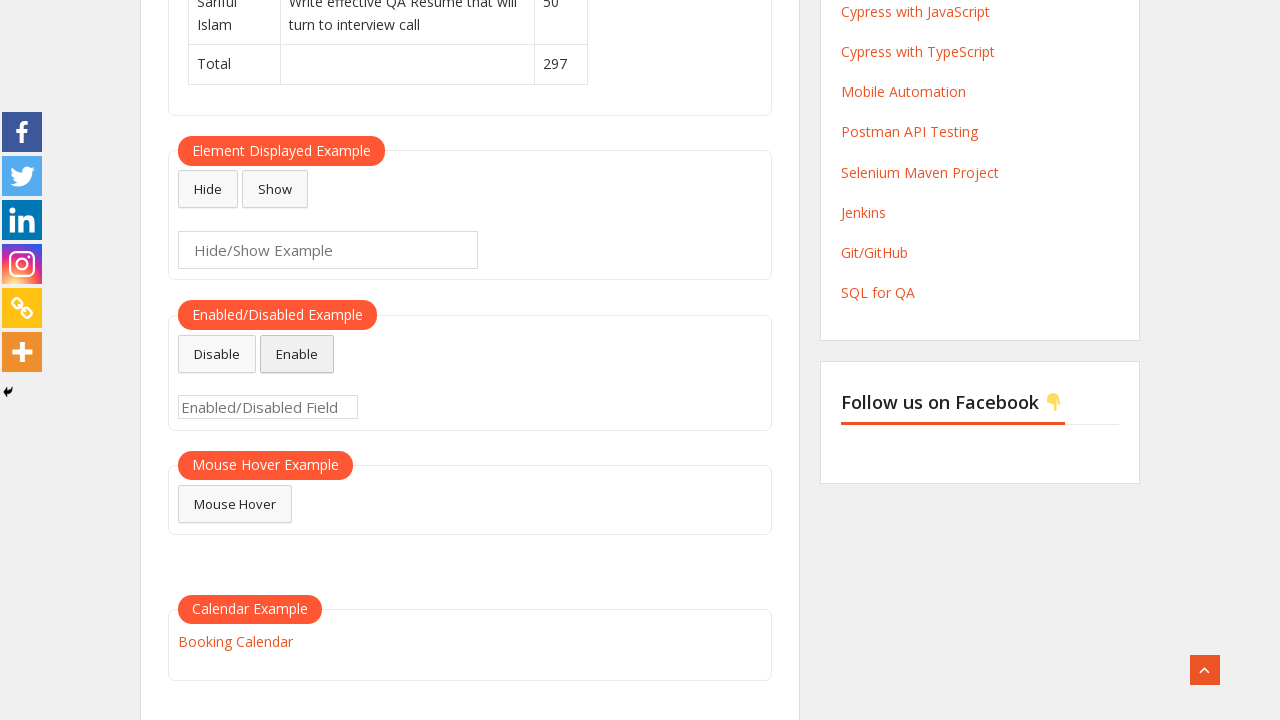

Entered 'Emily Davis' in the enabled field on #enabled-example-input
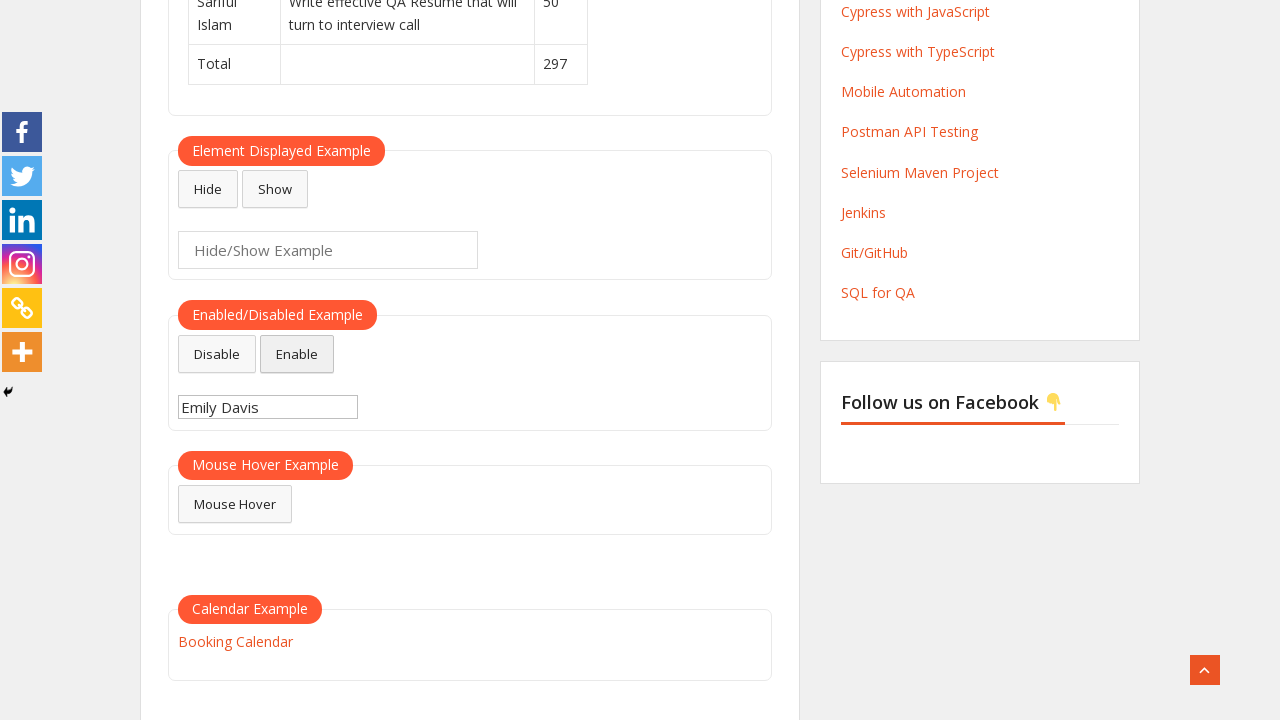

Clicked Disable button at (217, 354) on #disabled-button
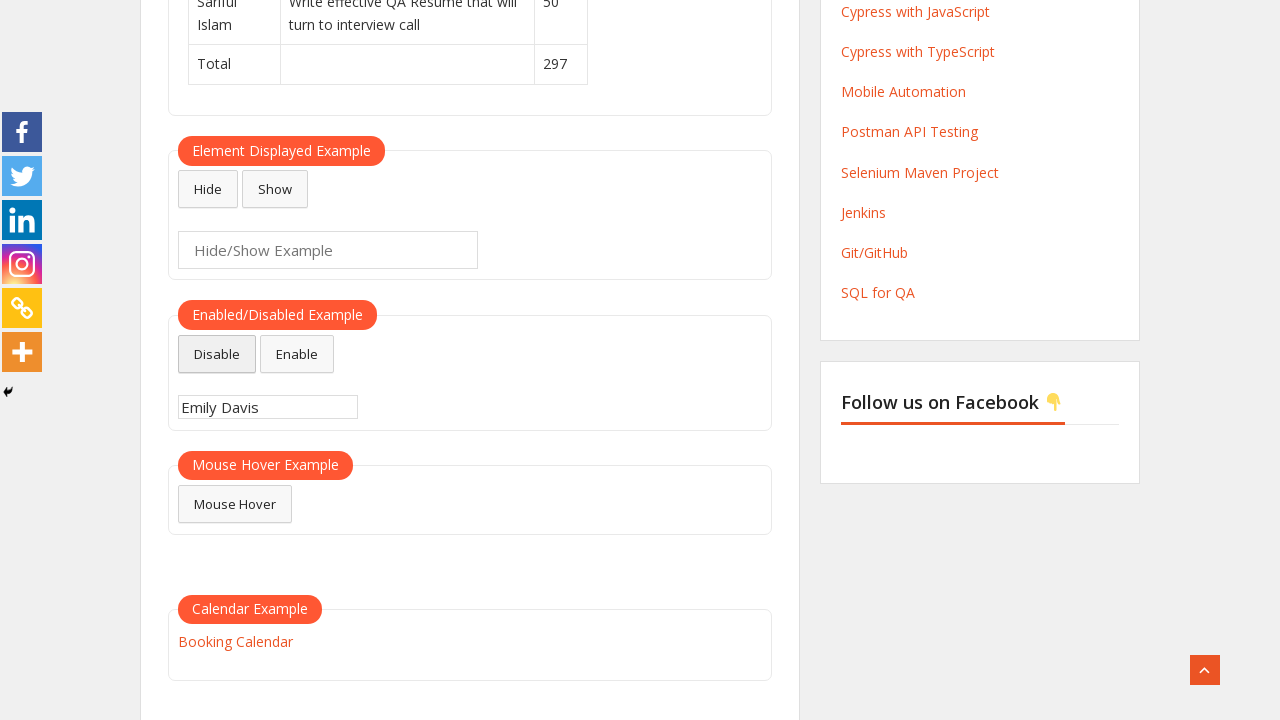

Verified that the field is now disabled
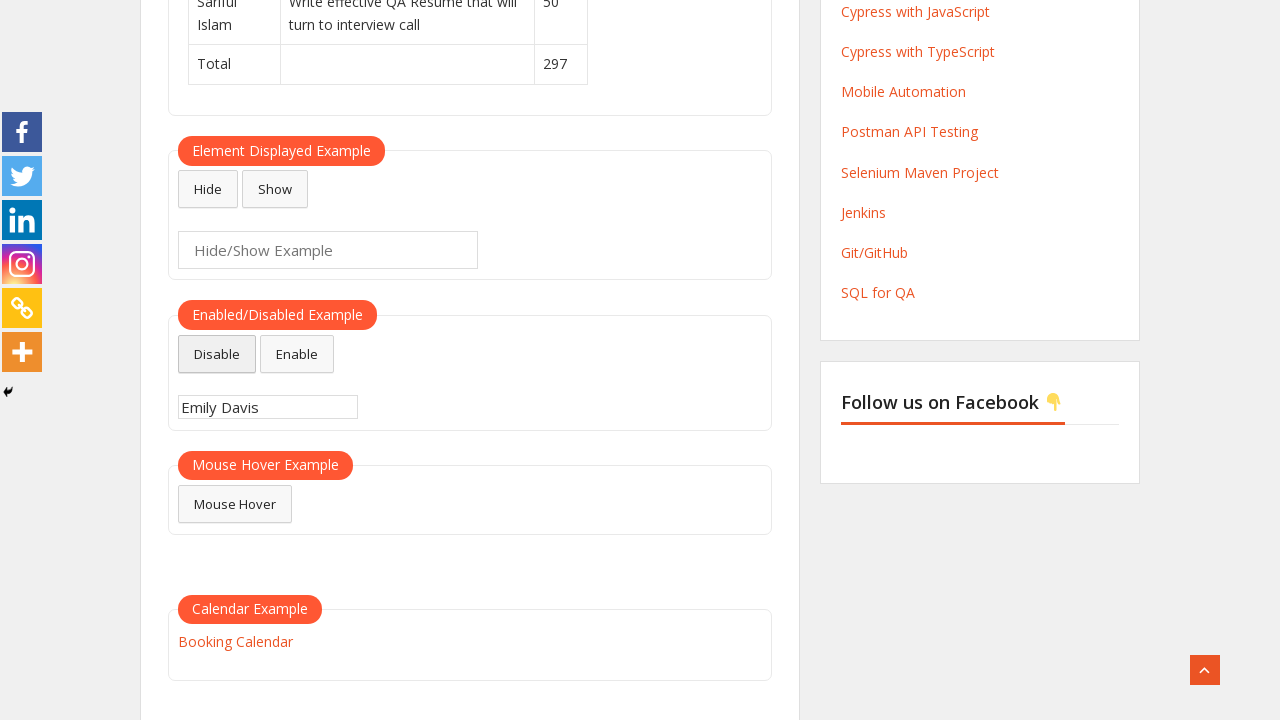

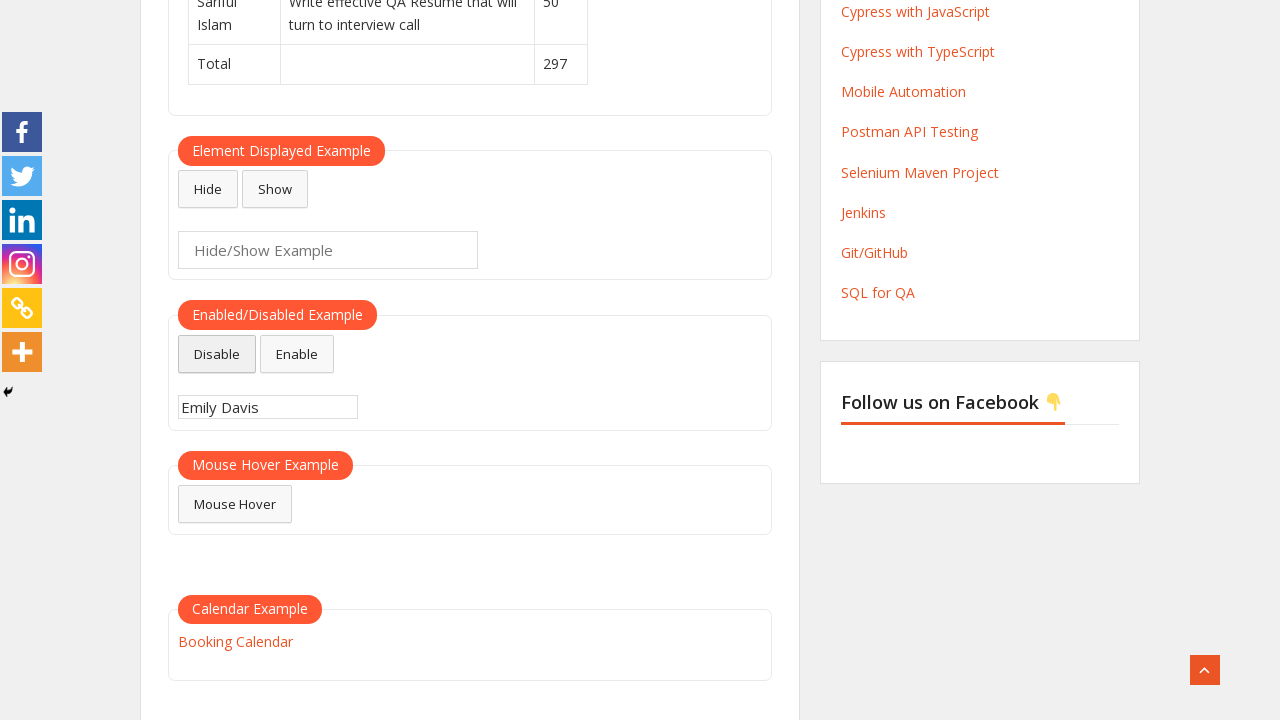